Selects Option3 from the dropdown menu

Starting URL: https://rahulshettyacademy.com/AutomationPractice/

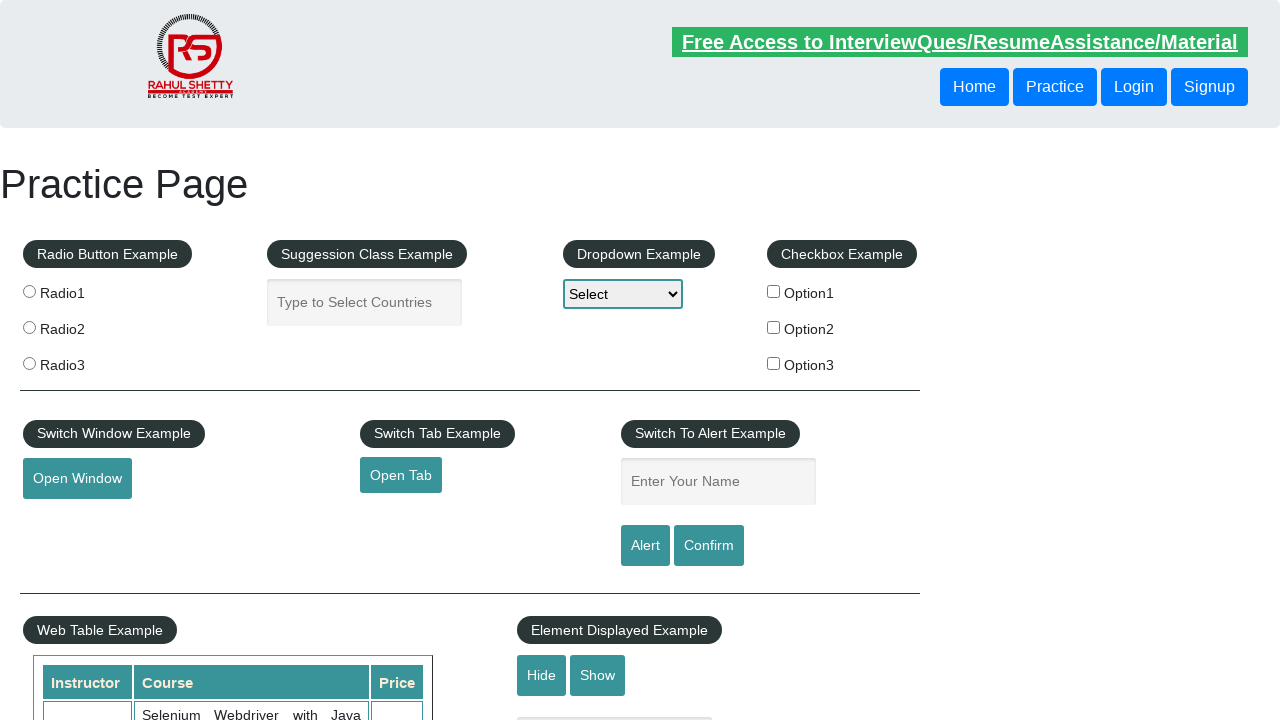

Navigated to https://rahulshettyacademy.com/AutomationPractice/
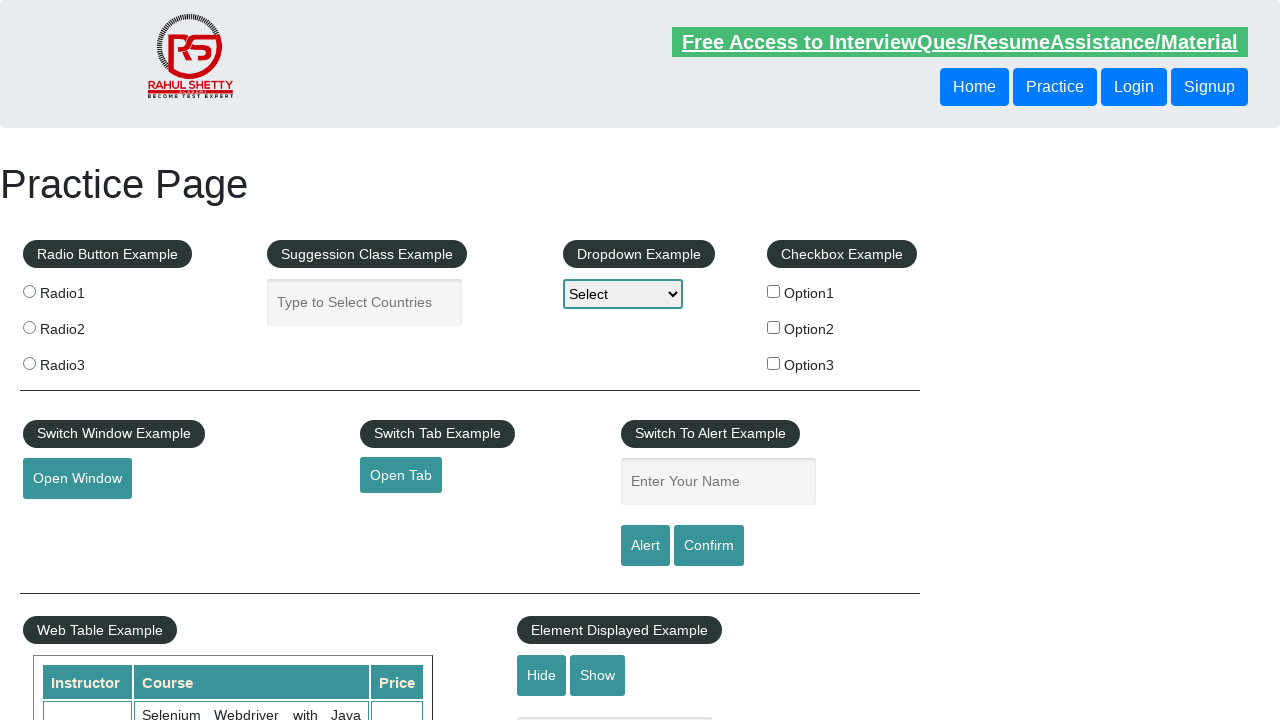

Selected Option3 from dropdown menu on //select[contains(@id,'dropdown-class-example')]
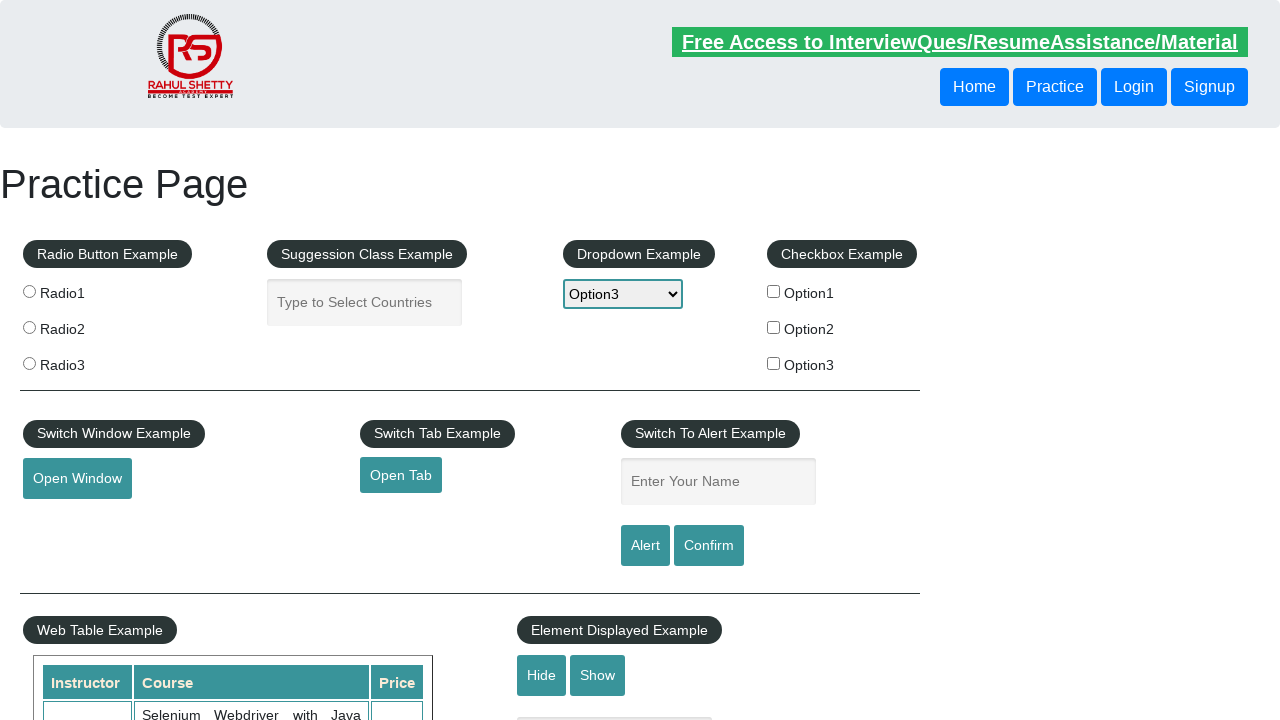

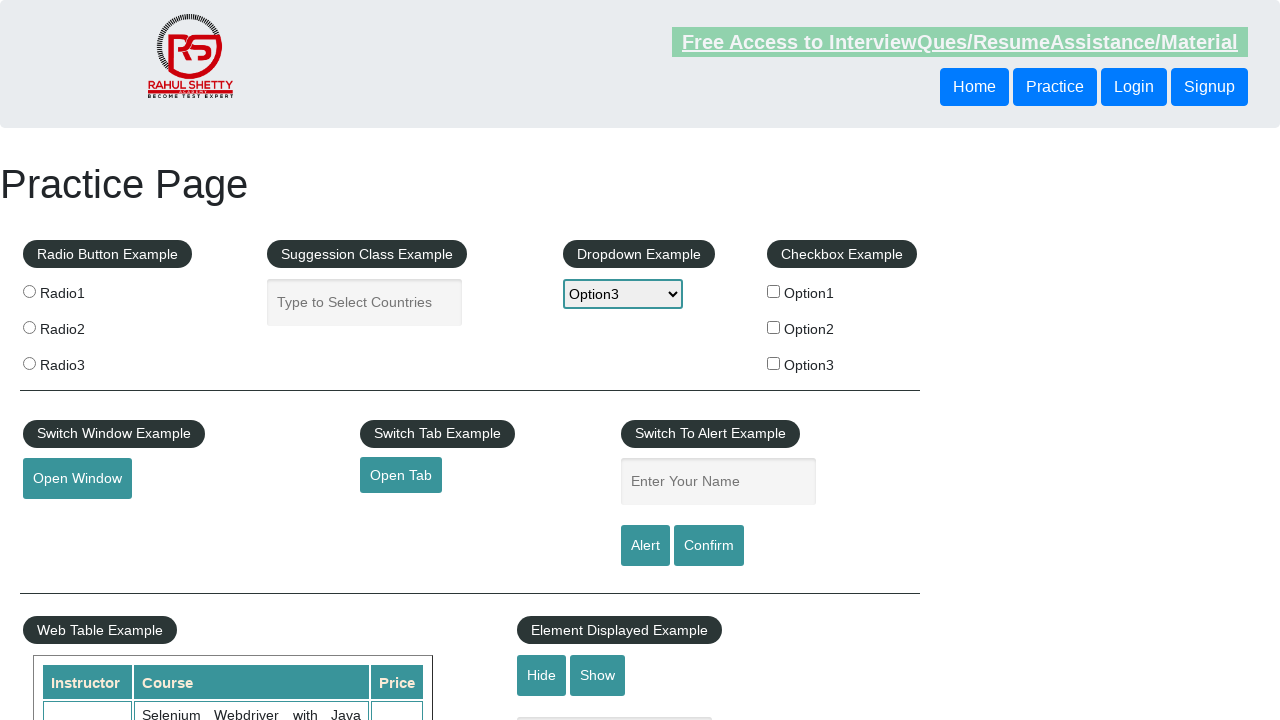